Tests the add/remove elements functionality by clicking the "Add Element" button 5 times to create delete buttons, then verifies the elements were added by waiting for the delete buttons to appear.

Starting URL: http://the-internet.herokuapp.com/add_remove_elements/

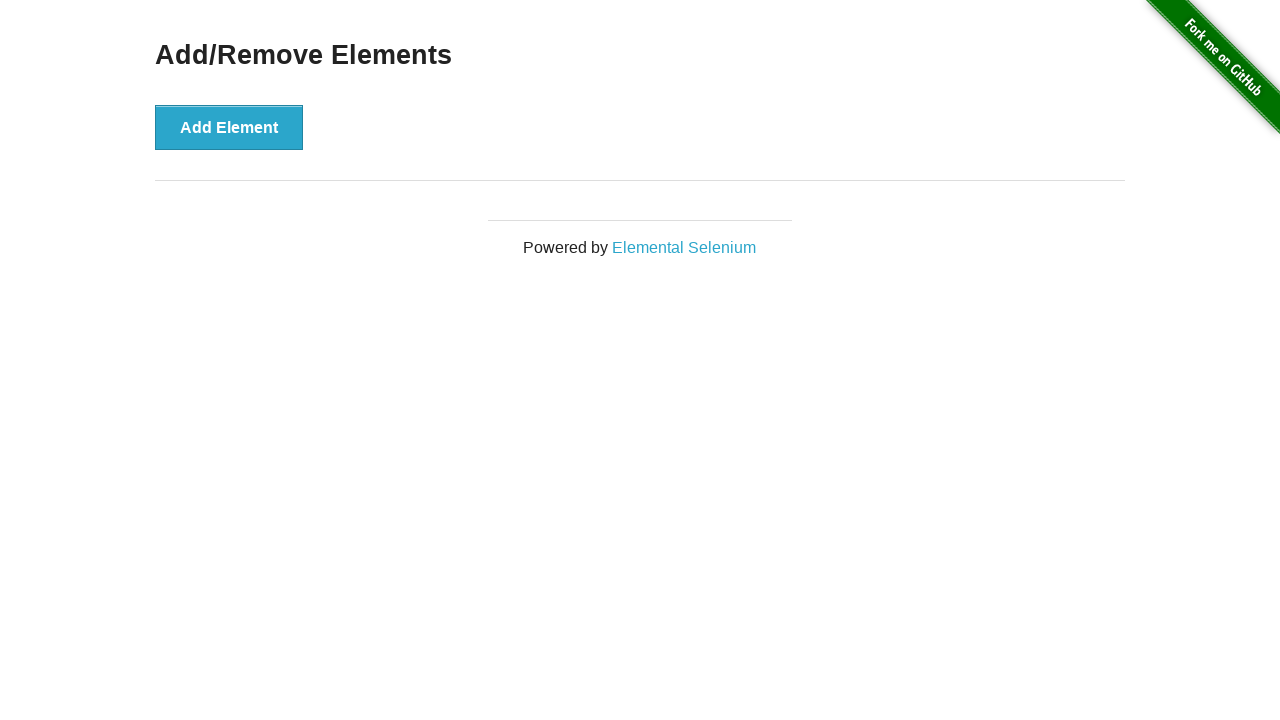

Clicked 'Add Element' button (iteration 1 of 5) at (229, 127) on [onclick='addElement()']
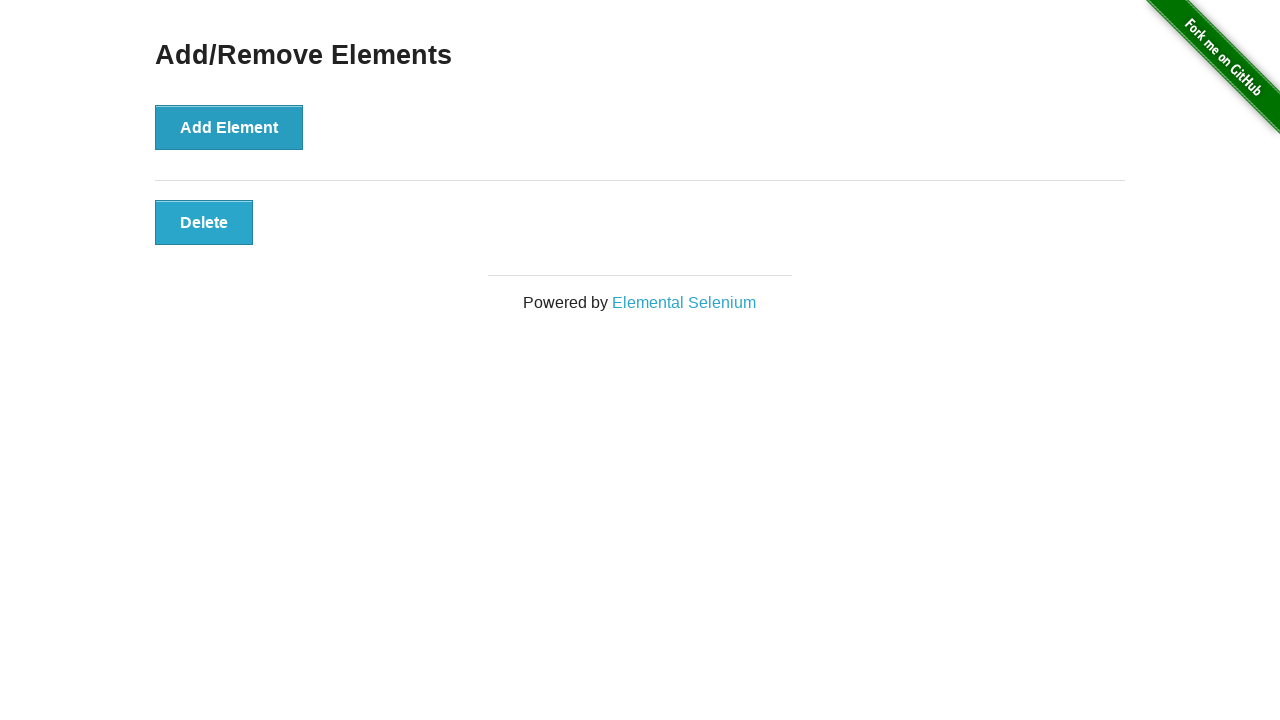

Clicked 'Add Element' button (iteration 2 of 5) at (229, 127) on [onclick='addElement()']
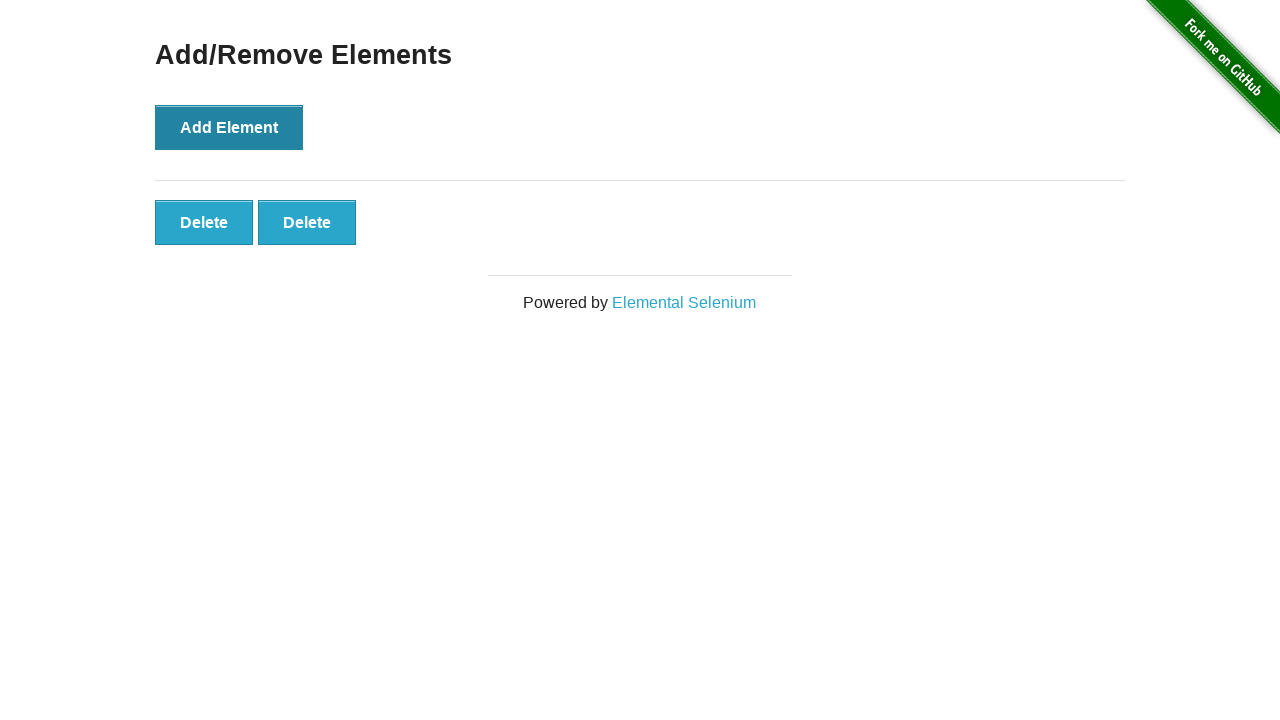

Clicked 'Add Element' button (iteration 3 of 5) at (229, 127) on [onclick='addElement()']
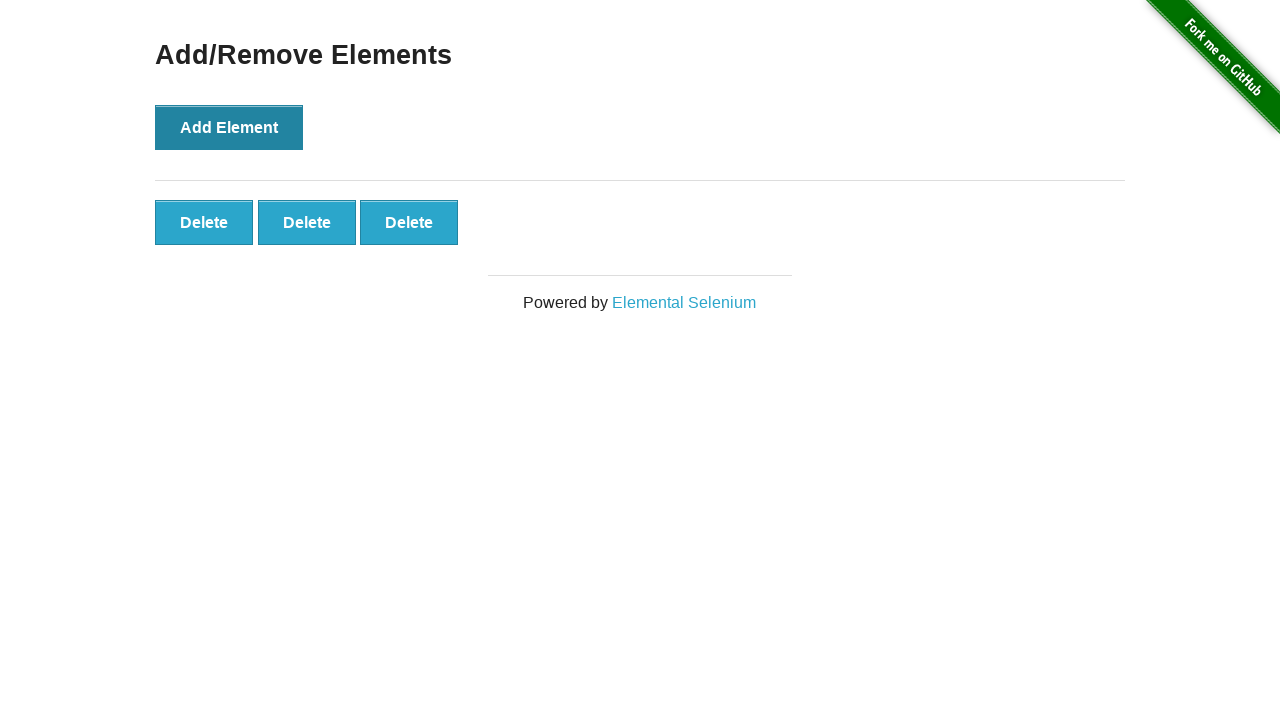

Clicked 'Add Element' button (iteration 4 of 5) at (229, 127) on [onclick='addElement()']
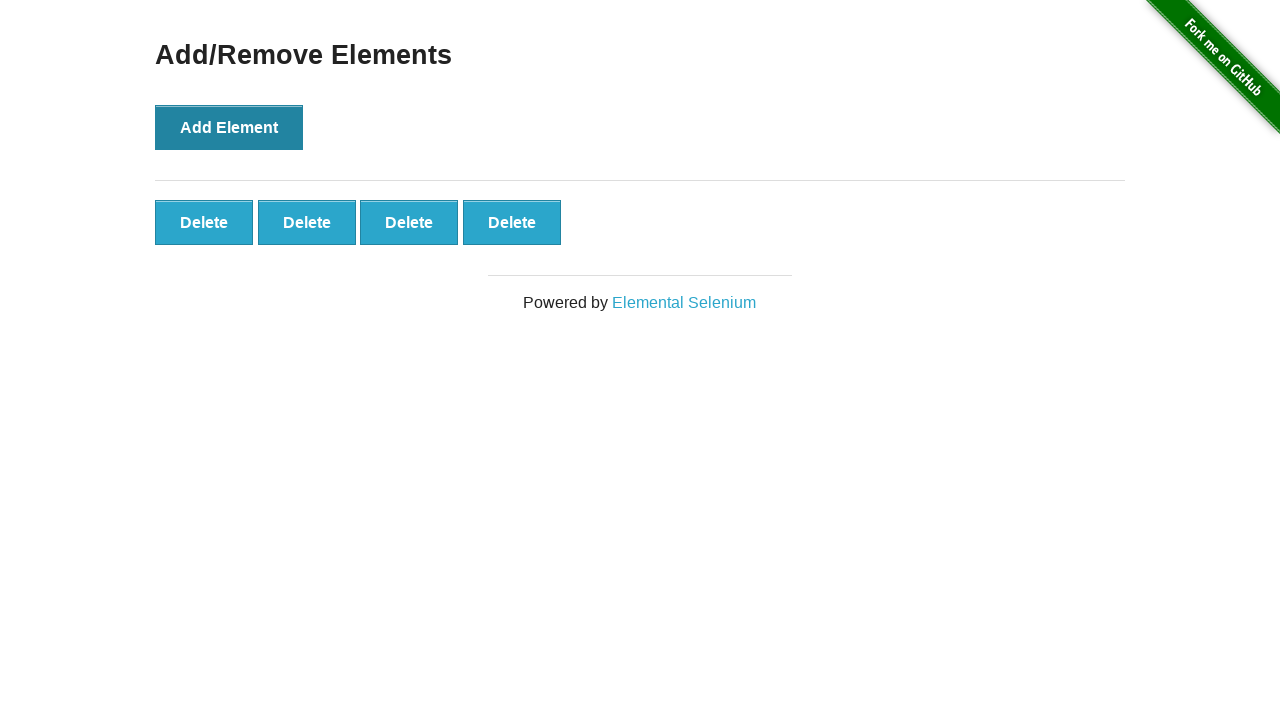

Clicked 'Add Element' button (iteration 5 of 5) at (229, 127) on [onclick='addElement()']
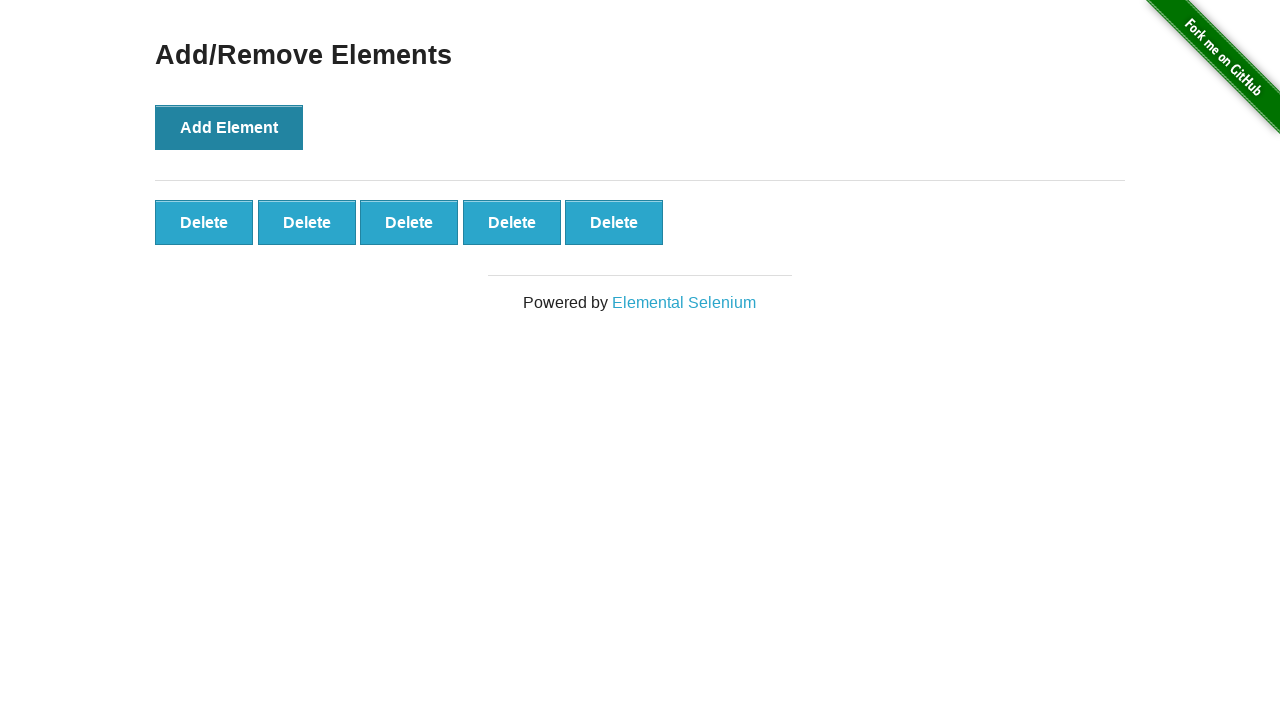

Delete buttons appeared on the page
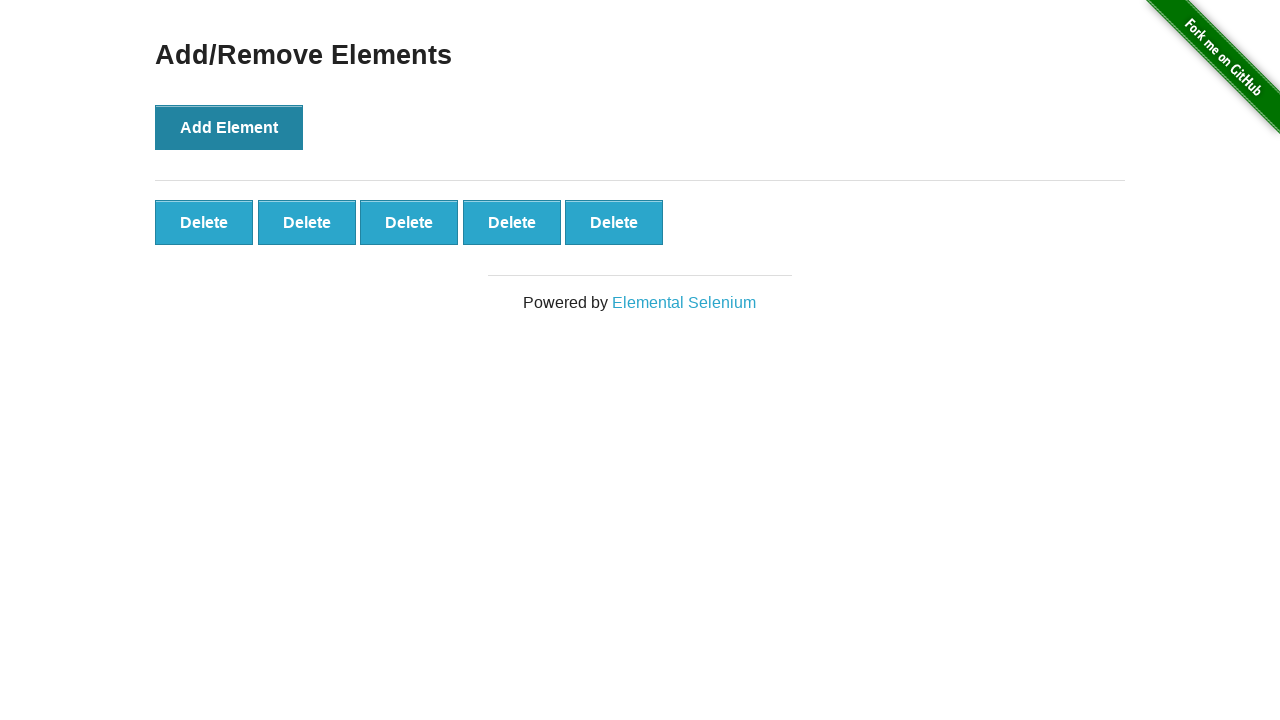

Verified all 5 delete buttons are loaded and visible
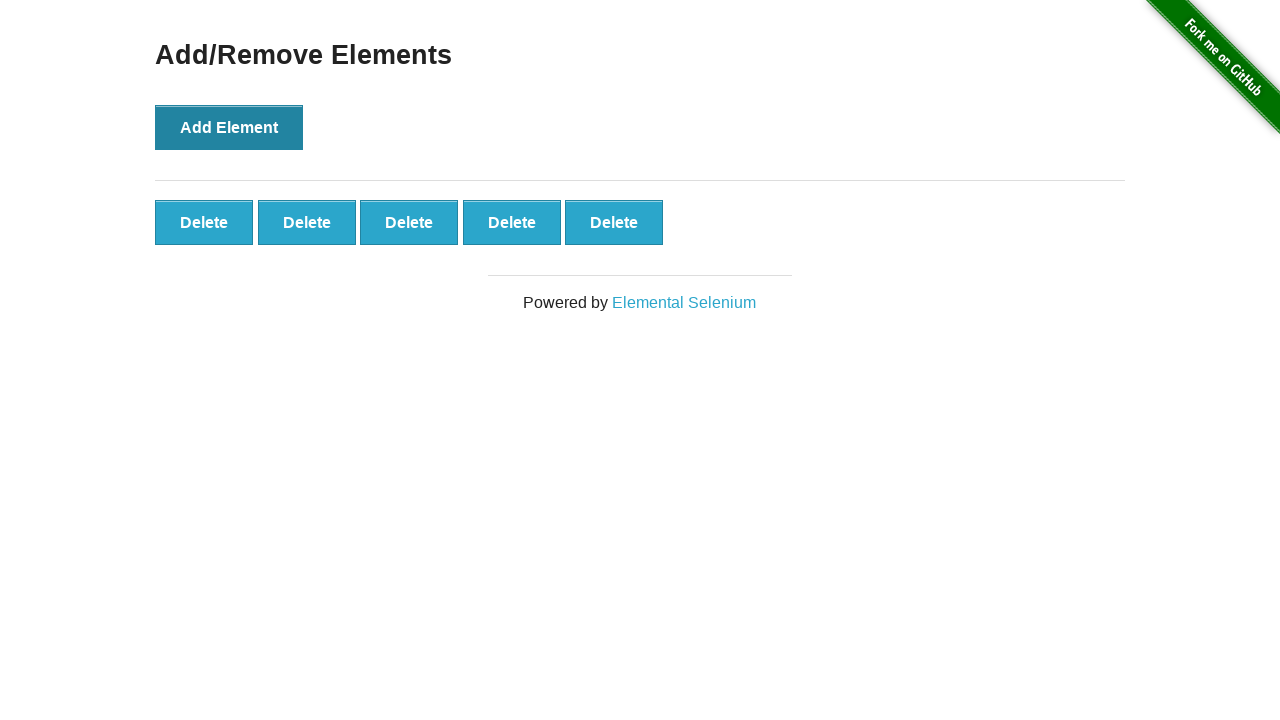

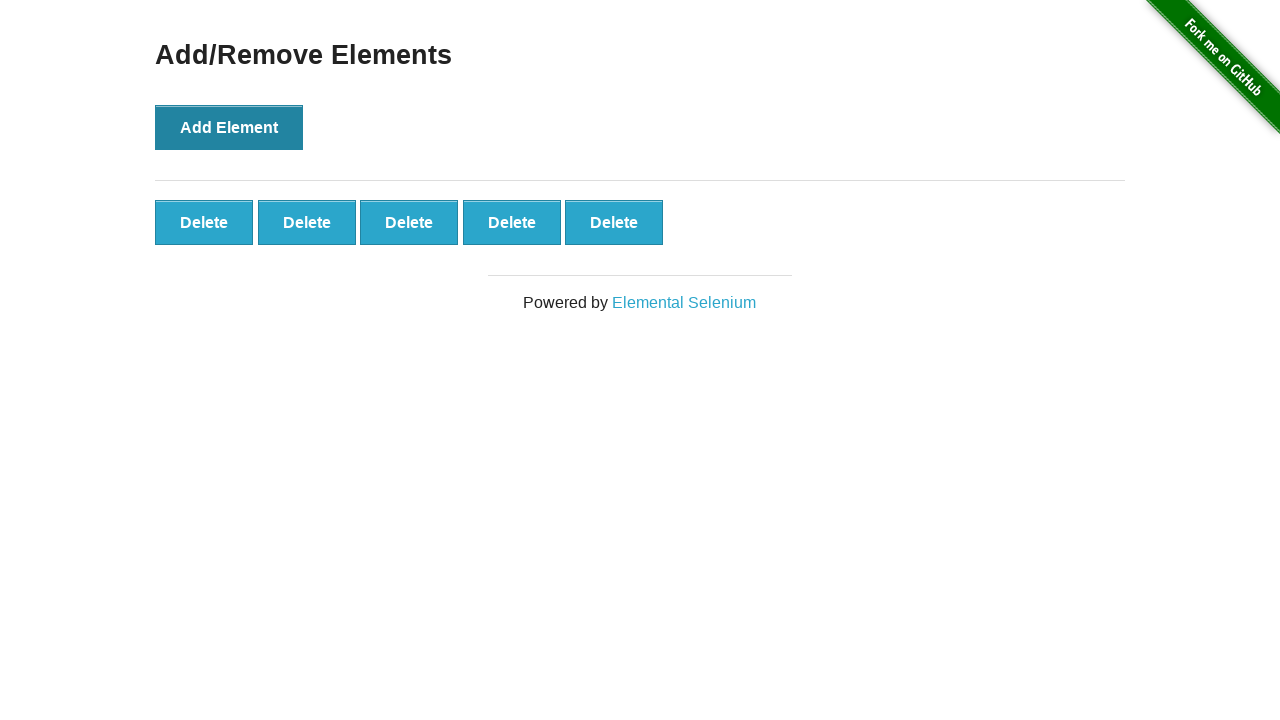